Navigates to eBay India homepage, maximizes the window, and verifies that links are present on the page.

Starting URL: https://in.ebay.com/

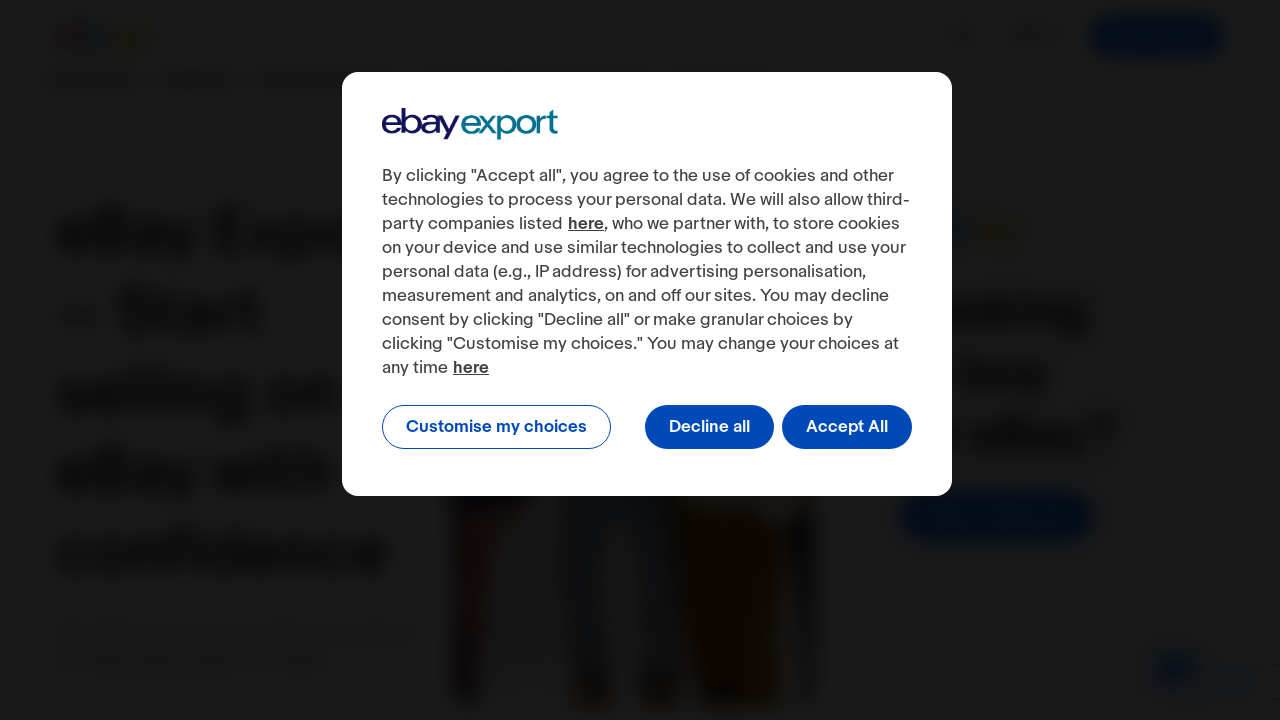

Set viewport size to 1920x1080 (maximized window)
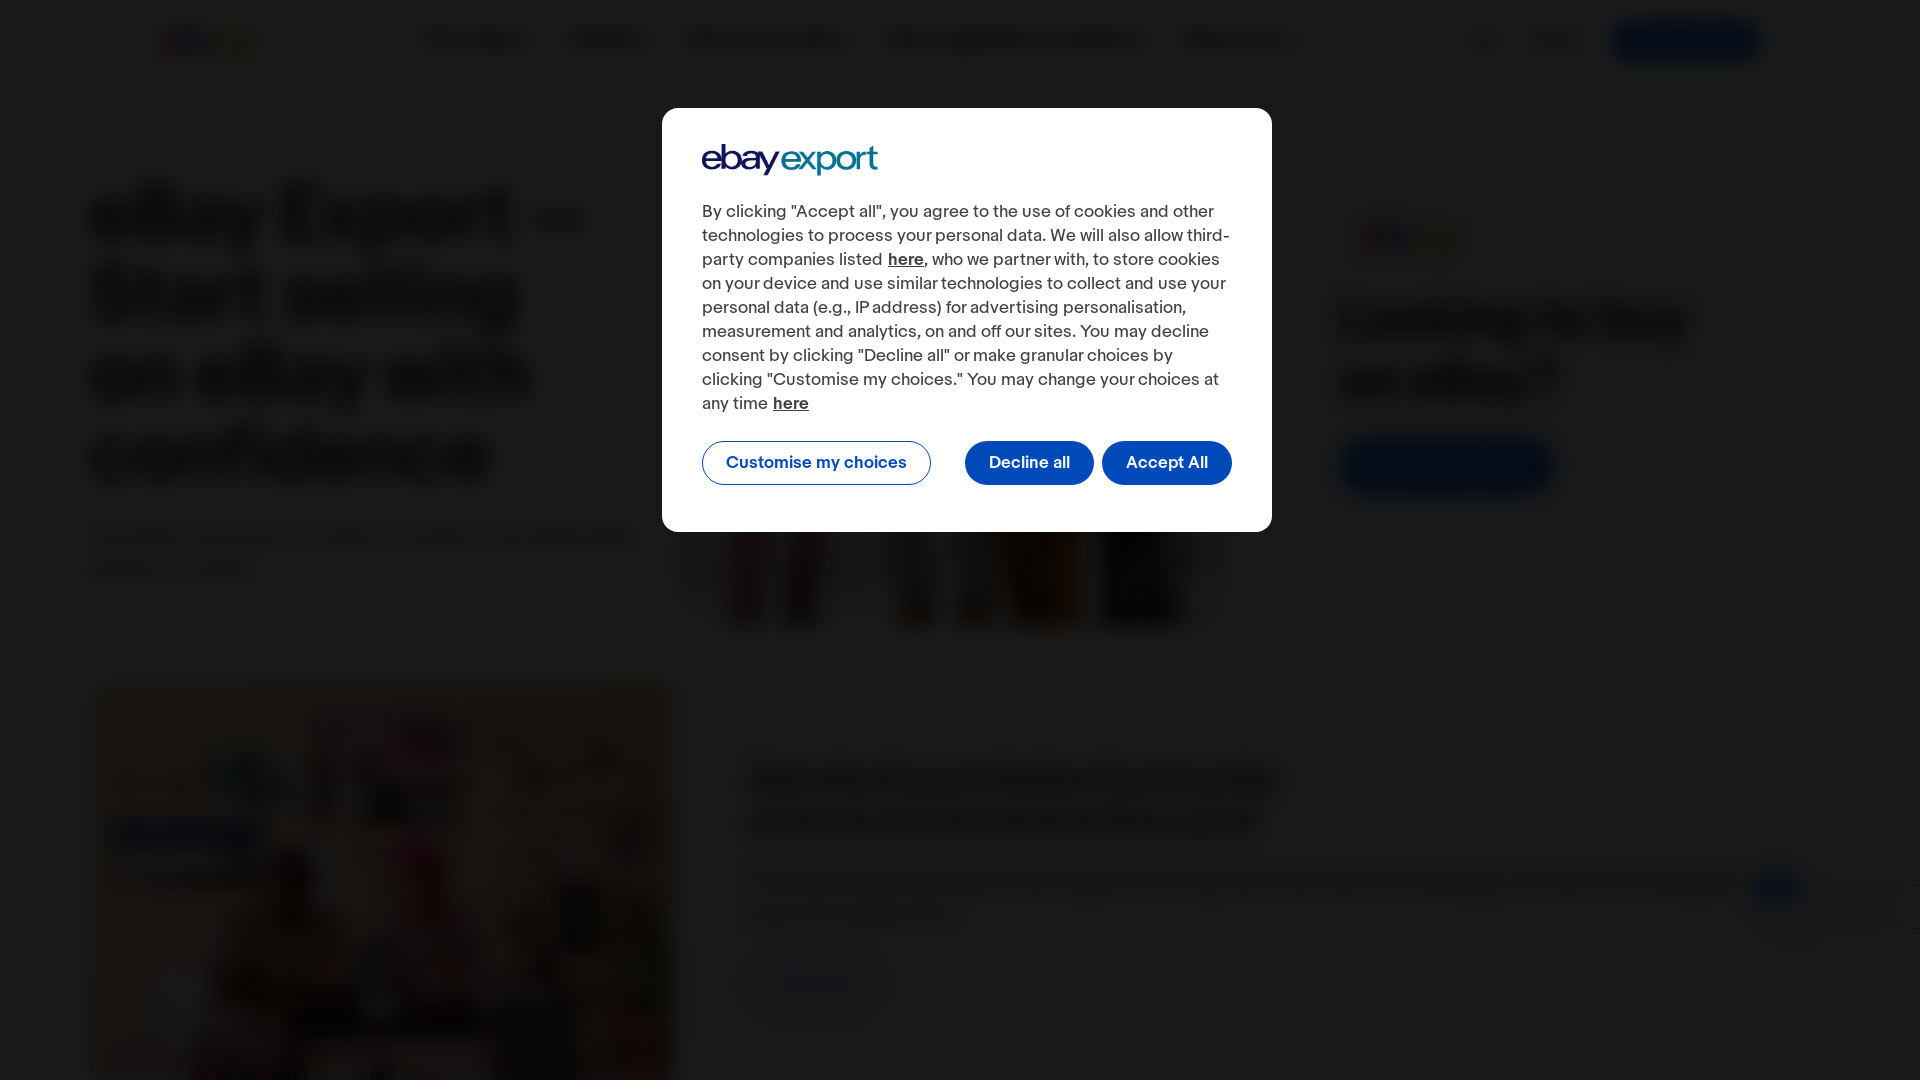

Waited for links to load on eBay India homepage
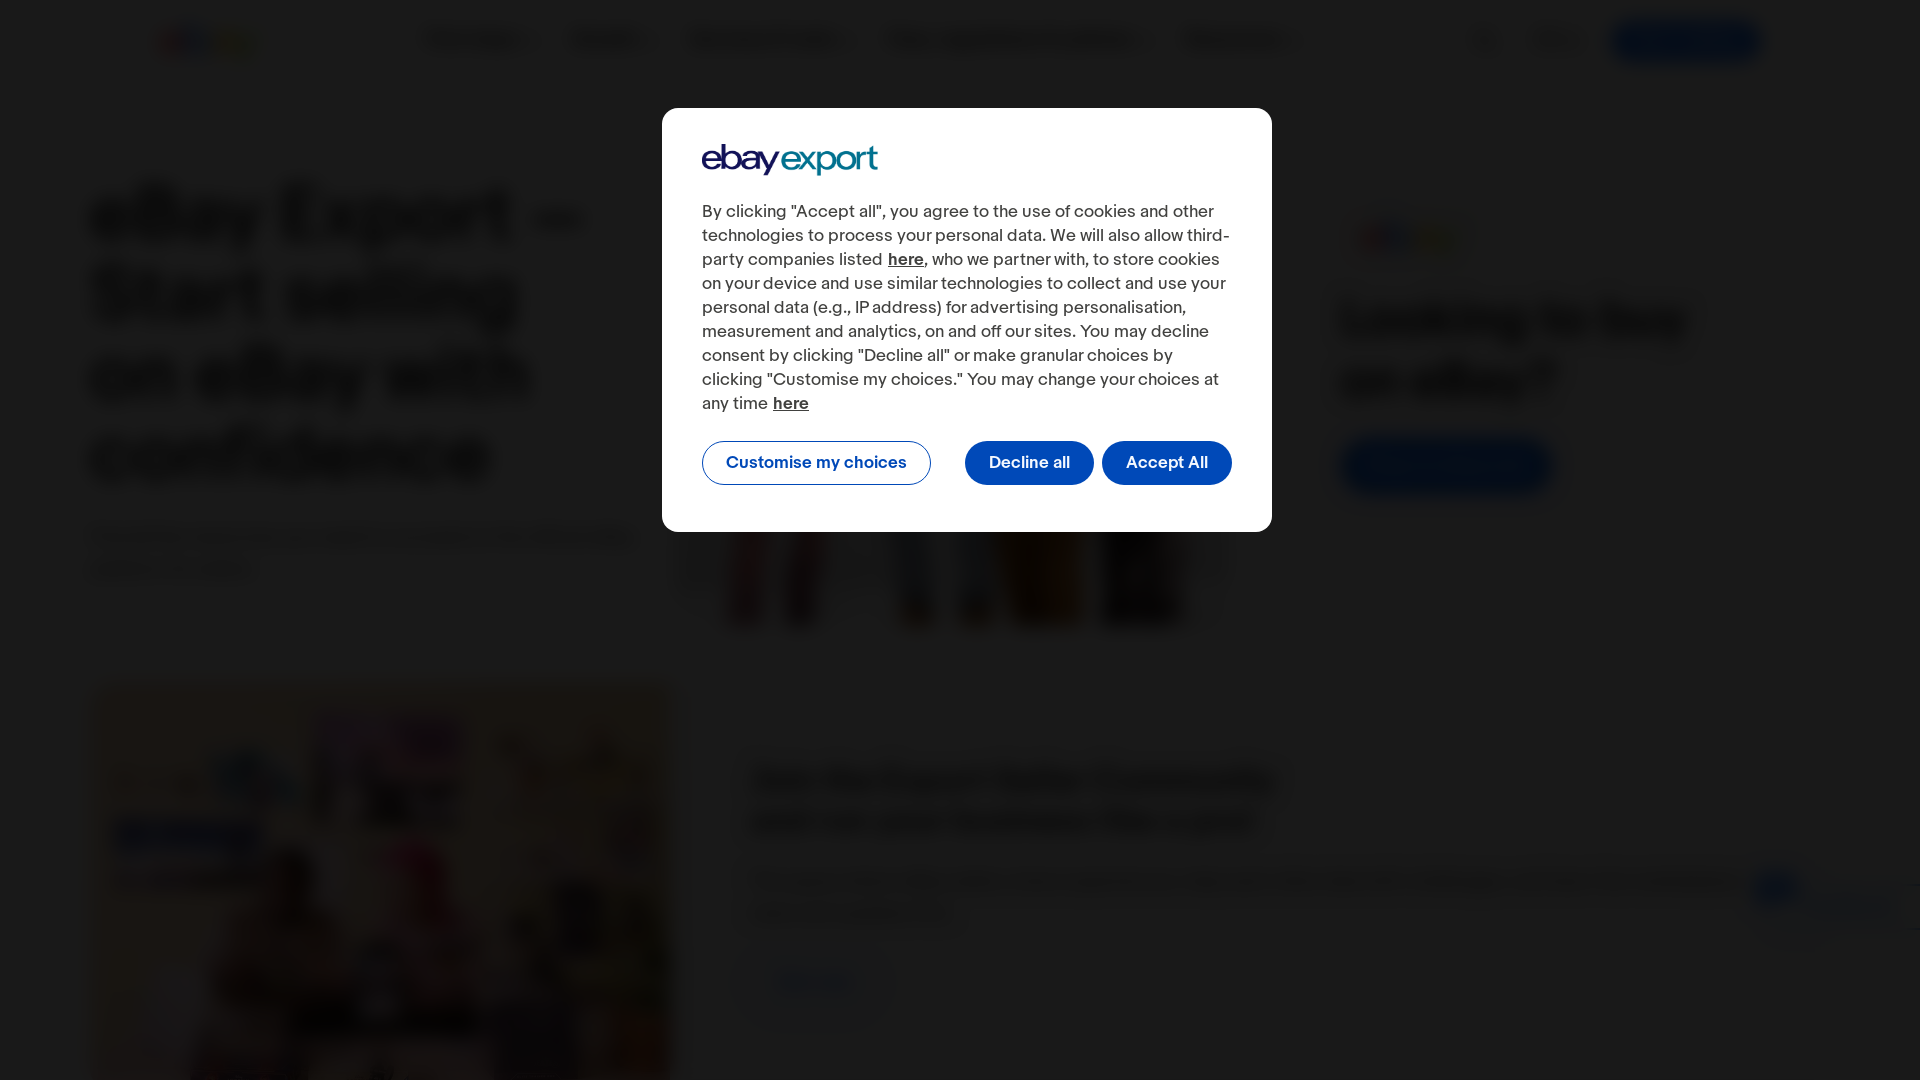

Verified that 136 links are present on the page
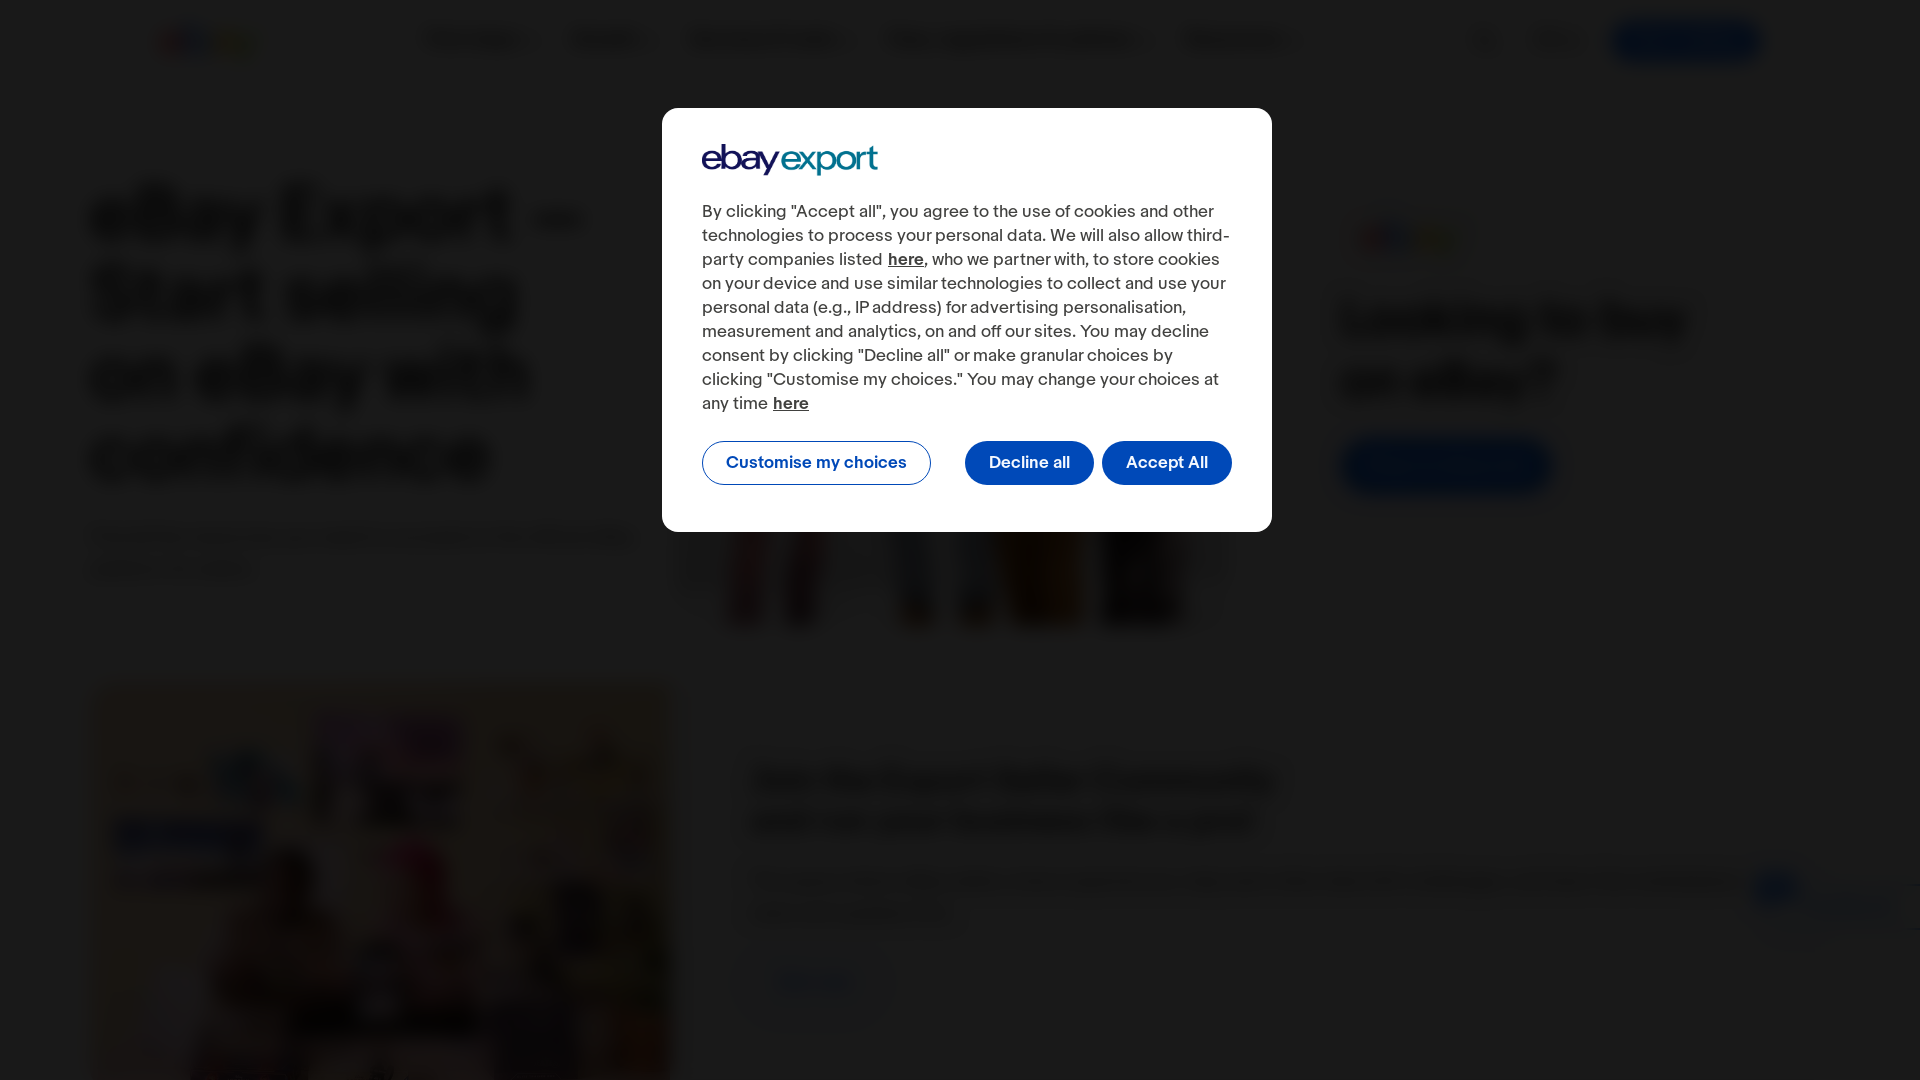

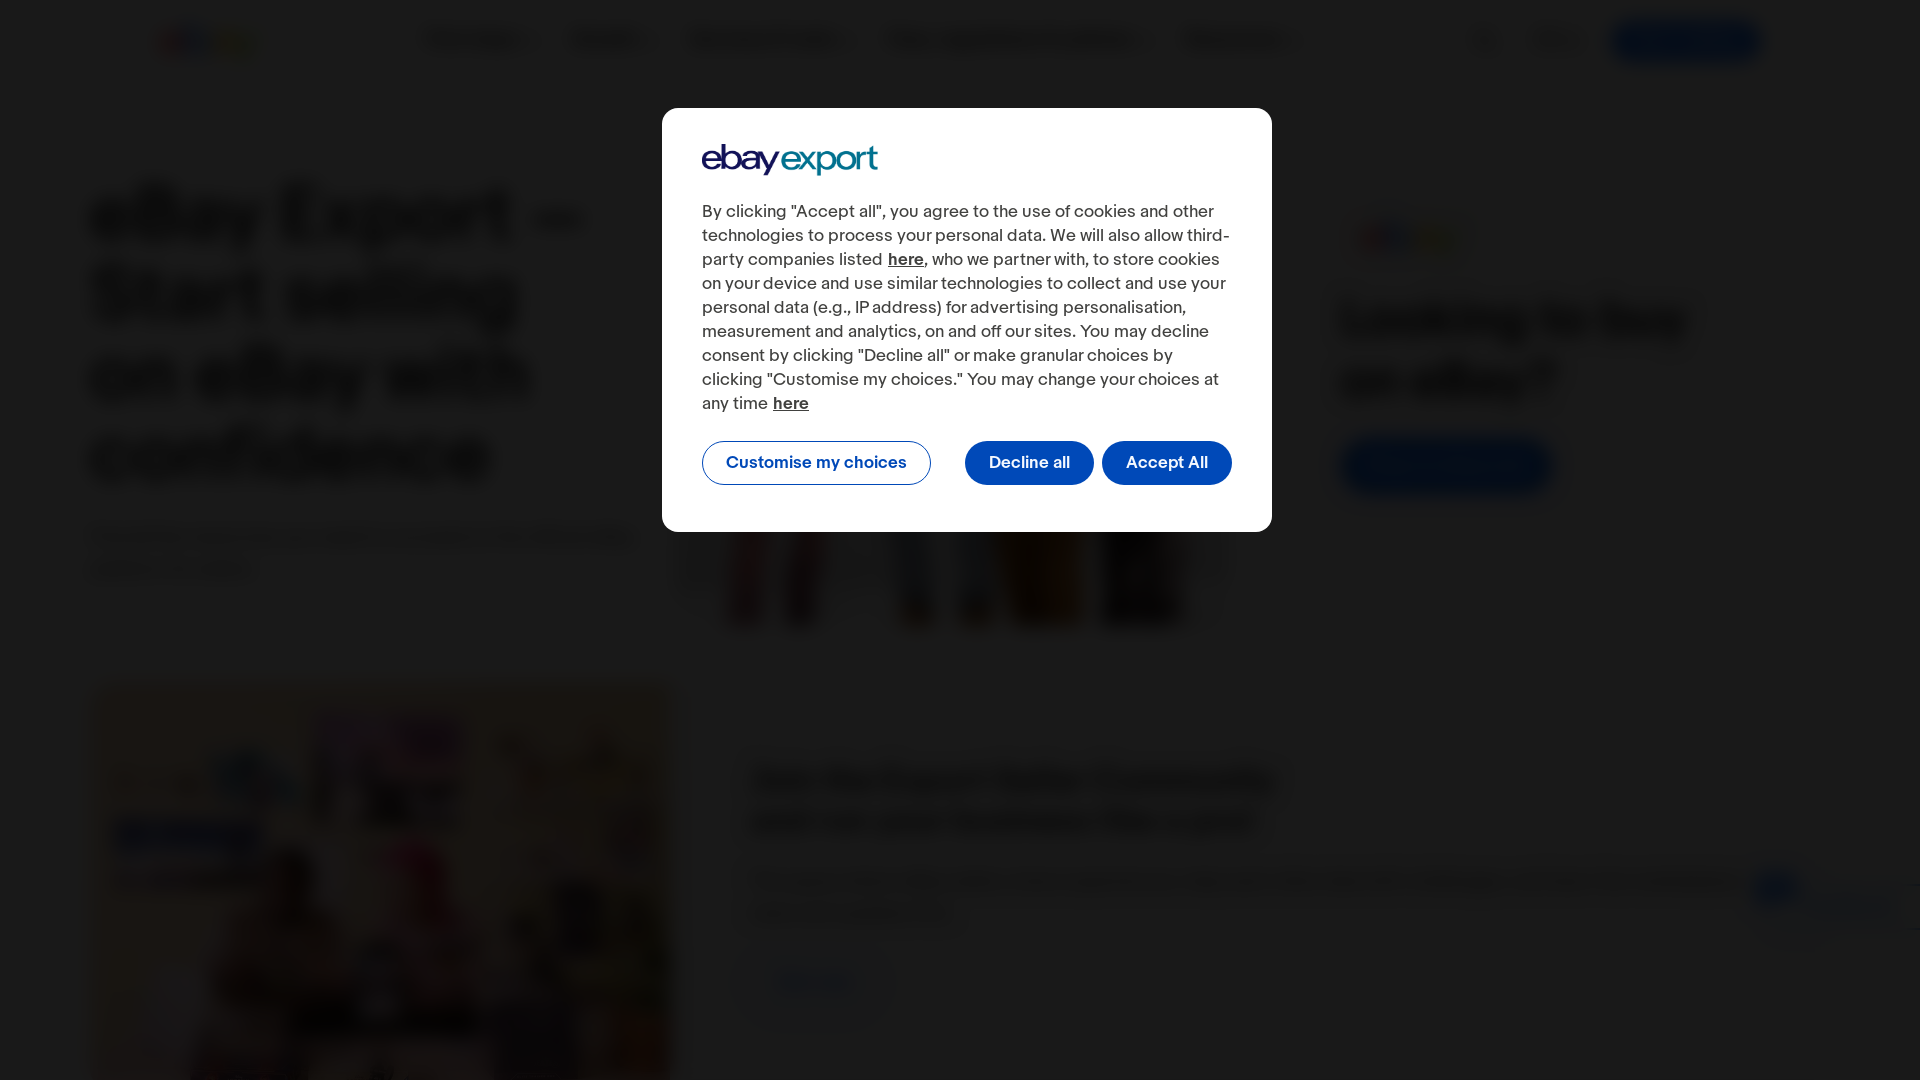